Tests the InspiroBot quote generation functionality by clicking the generate button and waiting for an inspirational quote image to appear on the page.

Starting URL: https://www.inspirobot.me

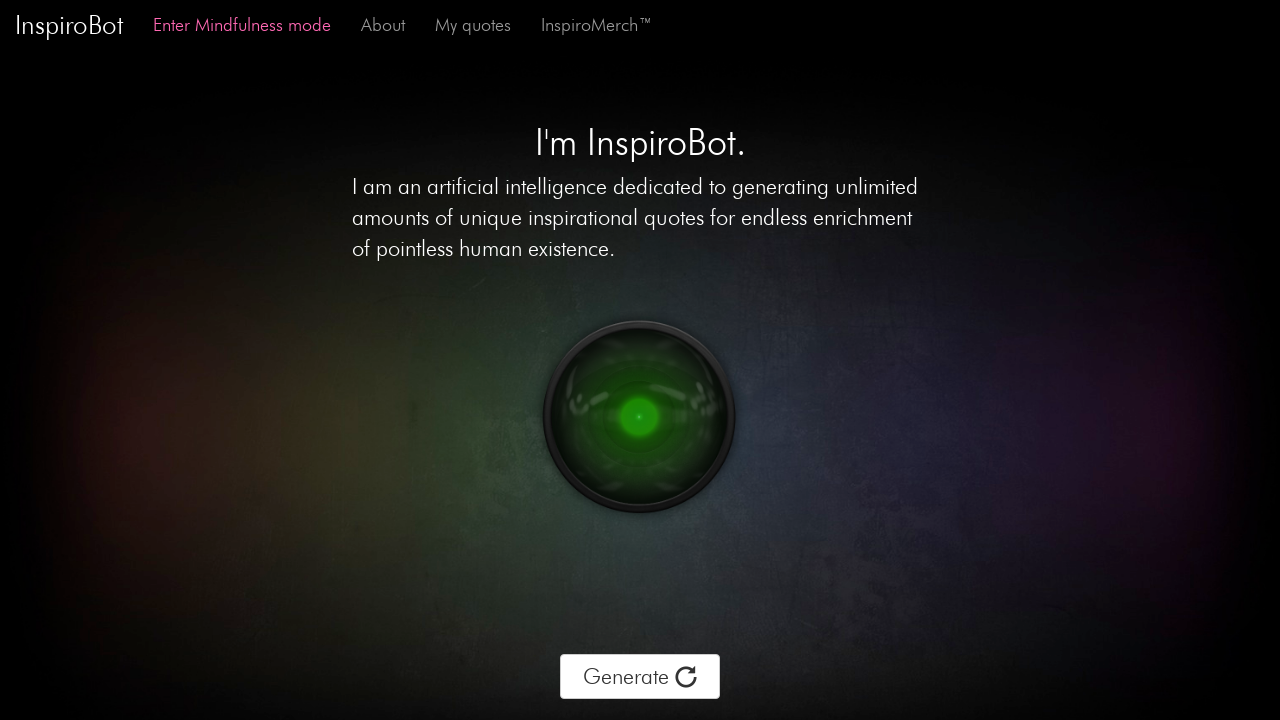

Generate button became visible
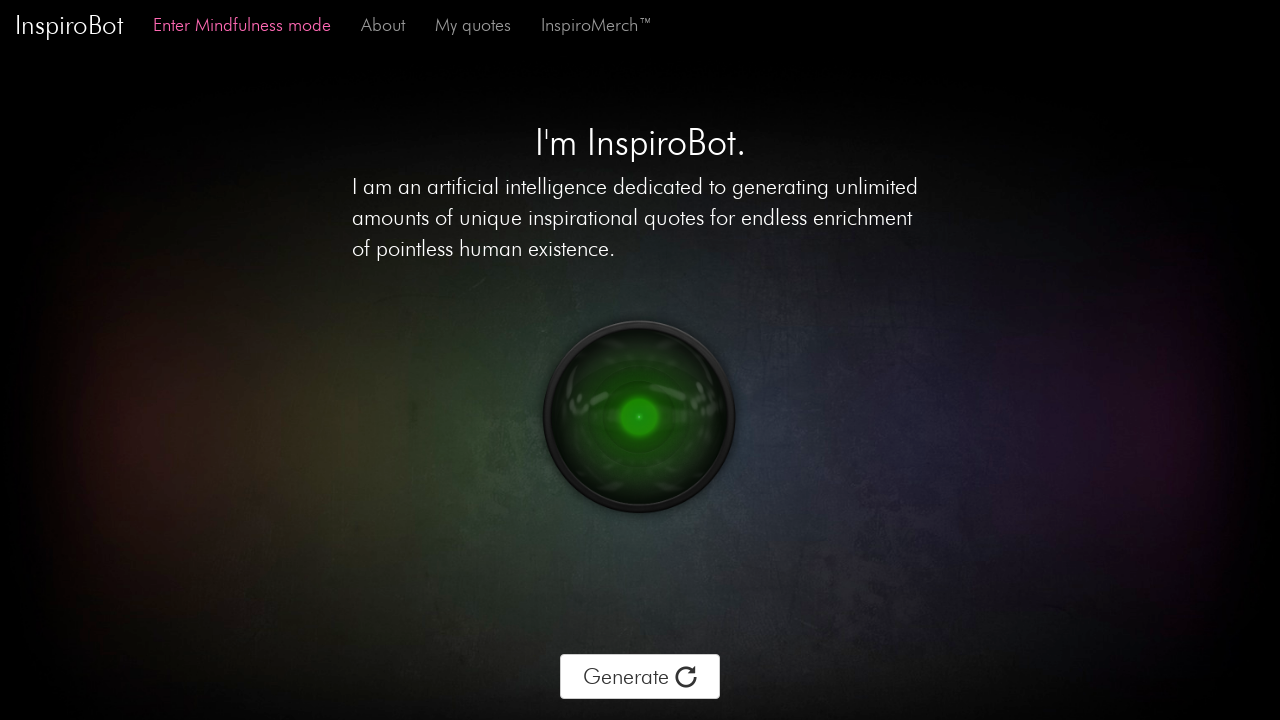

Clicked the generate button to create new inspirational quote at (640, 677) on xpath=//*[@id="top"]/div[1]/div[2]/div/div[2]
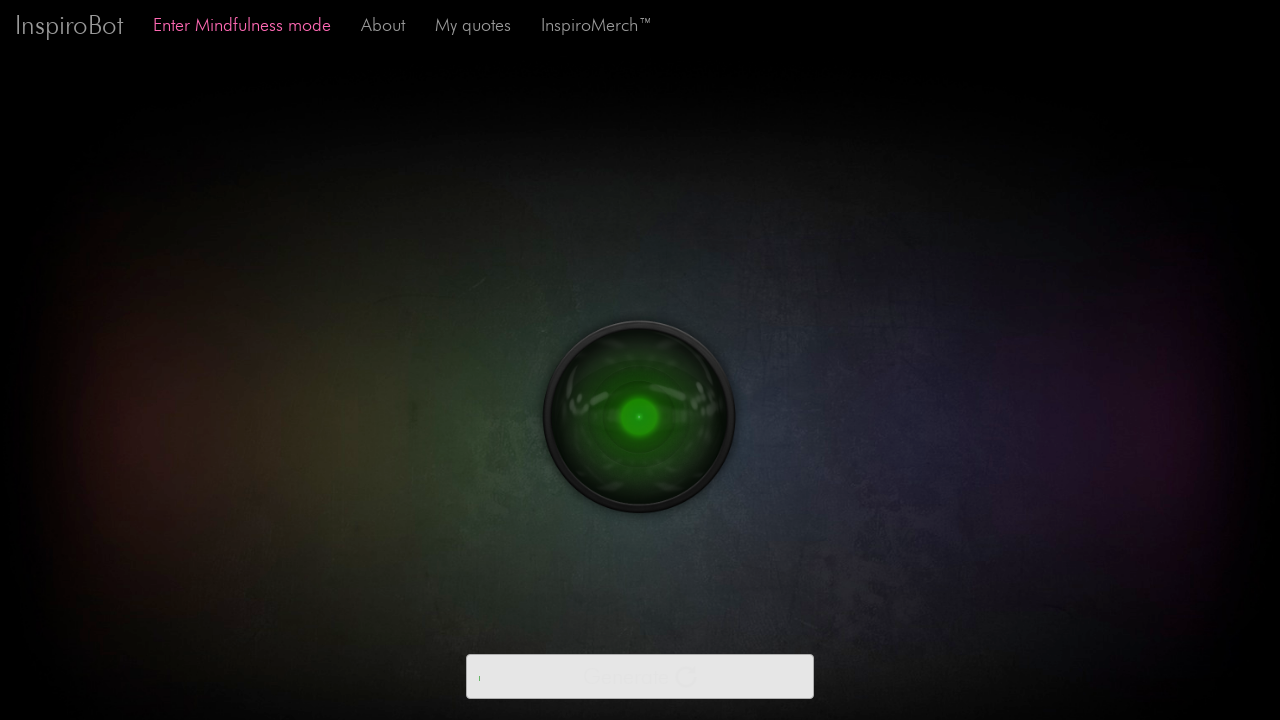

Inspirational quote image loaded and became visible
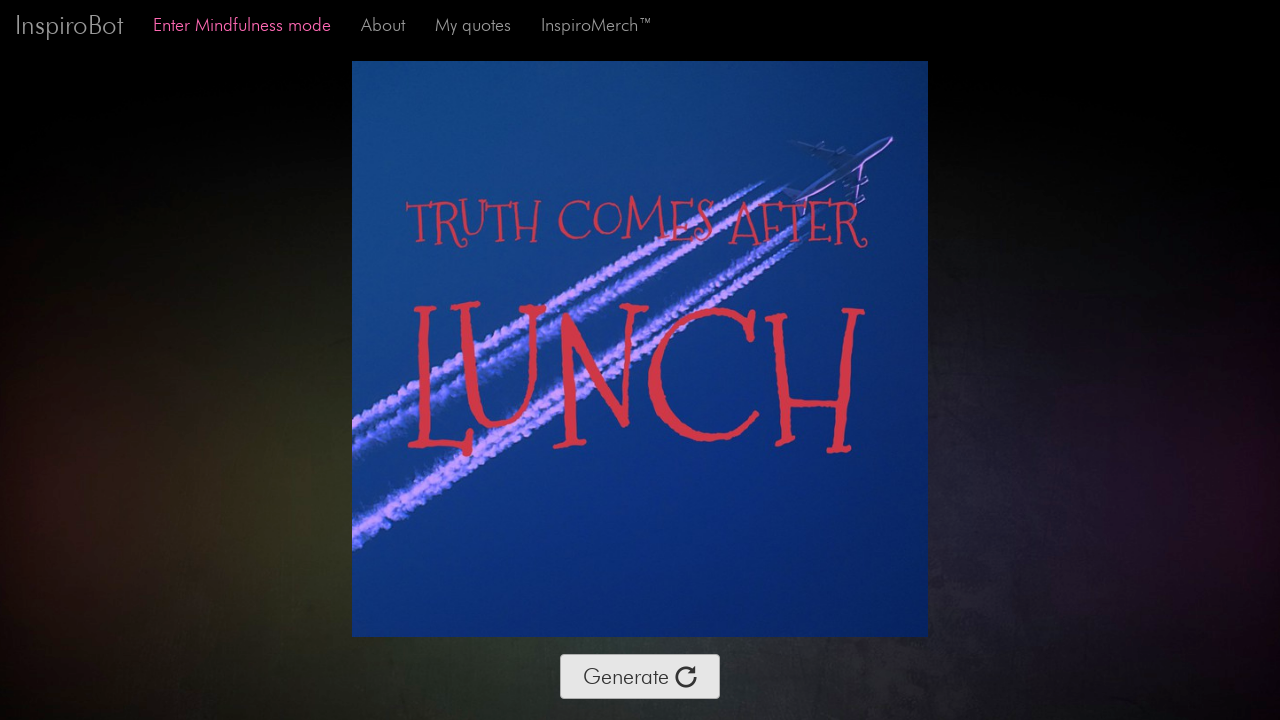

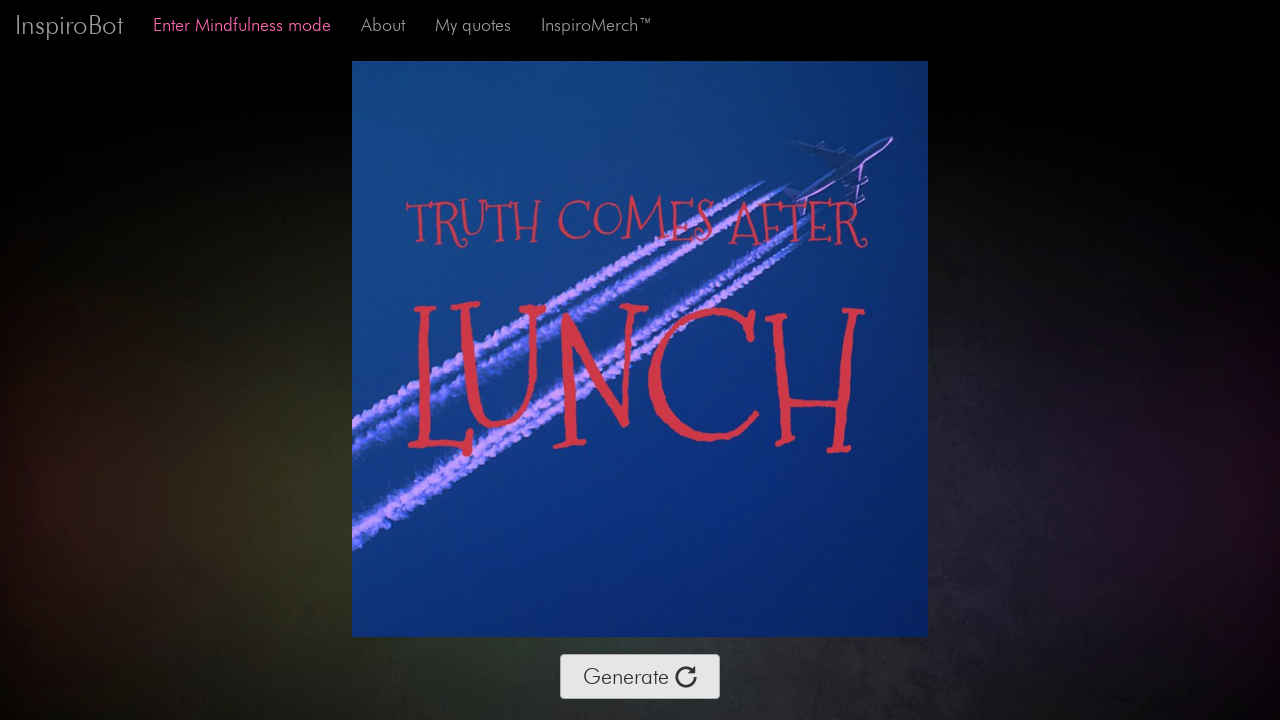